Navigates to the Rahul Shetty Academy Selenium Practice page to verify the page loads successfully

Starting URL: https://rahulshettyacademy.com/seleniumPractise/#/

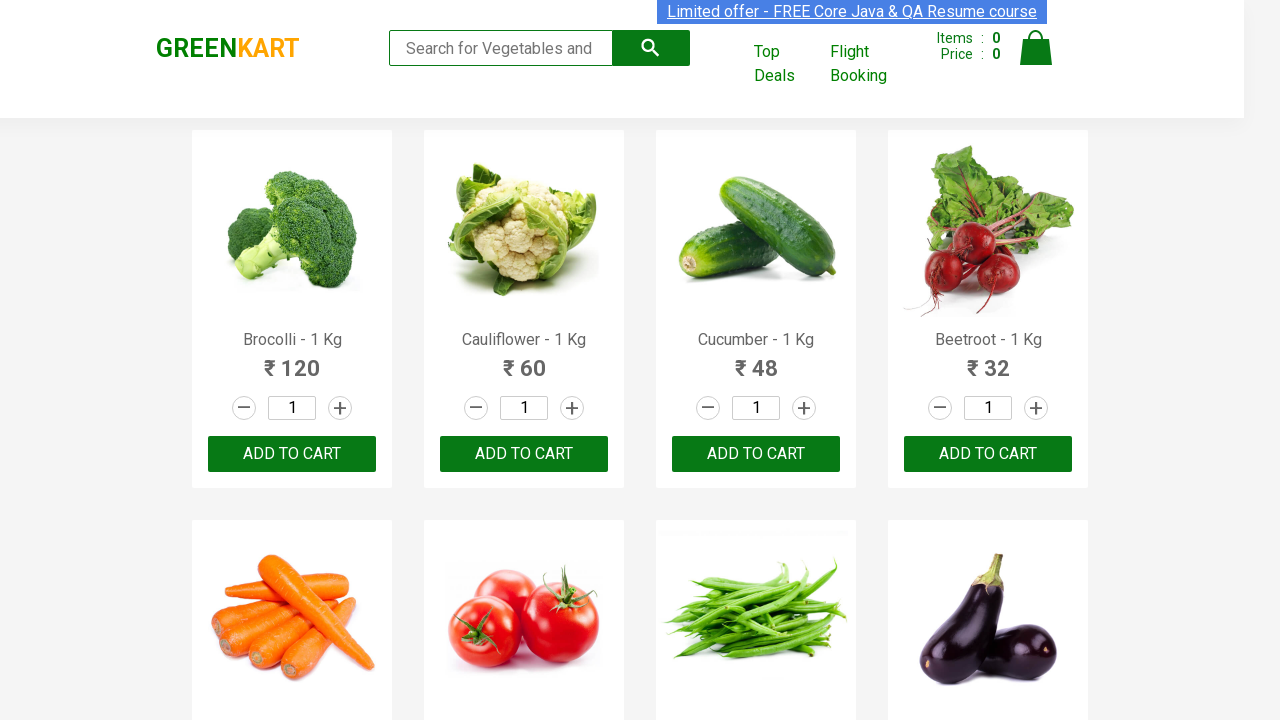

Page DOM content loaded
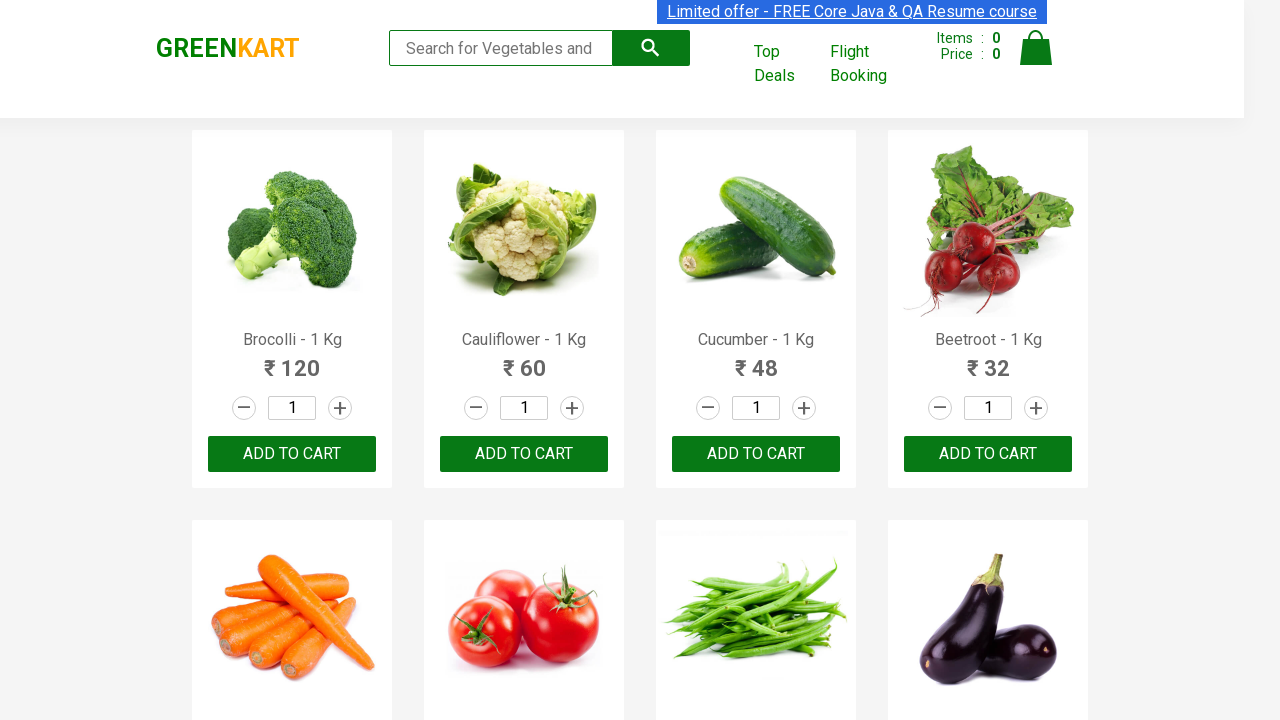

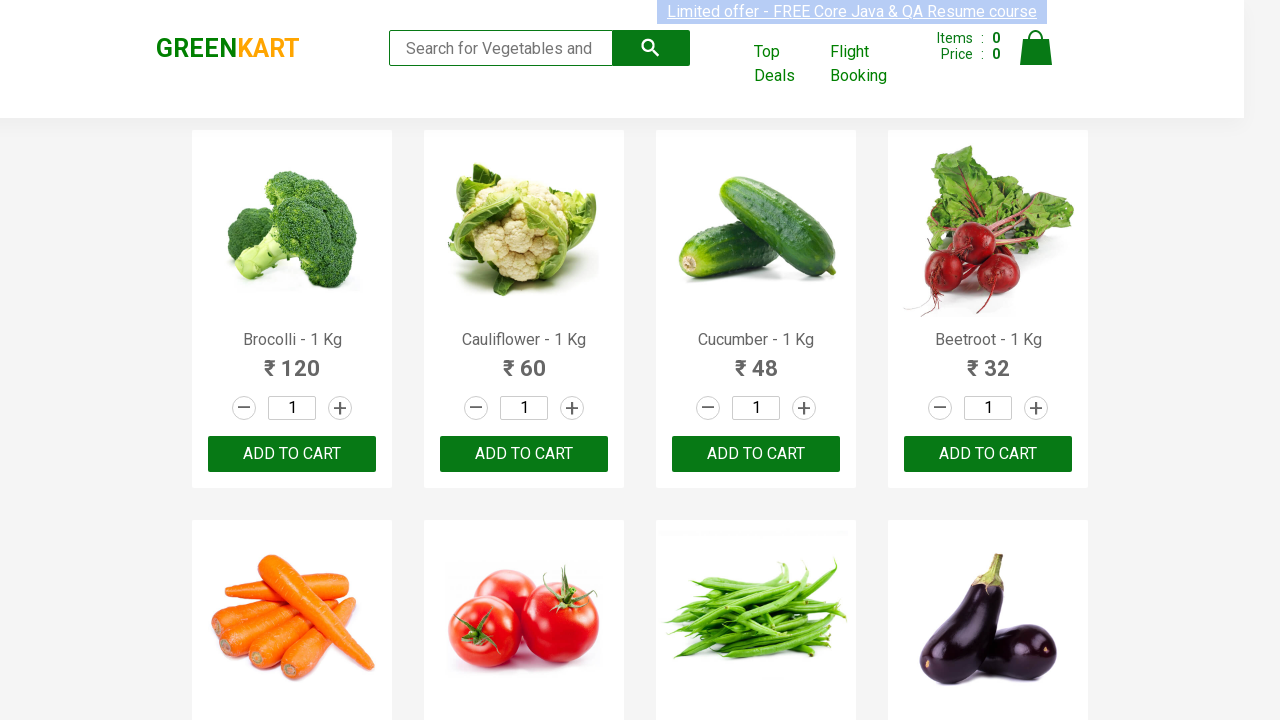